Tests clicking the Sign In link on the homepage and verifies navigation to the signin page

Starting URL: https://bstackdemo.com

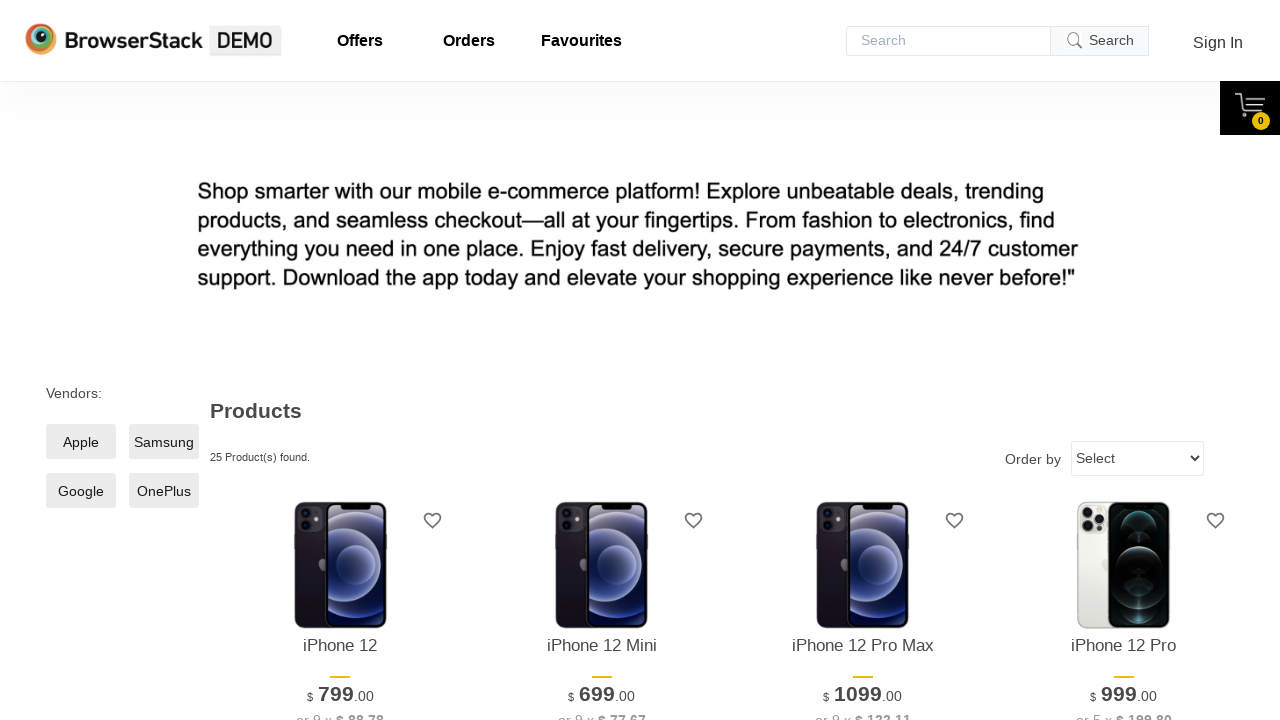

Clicked Sign In link on homepage at (1218, 42) on #signin
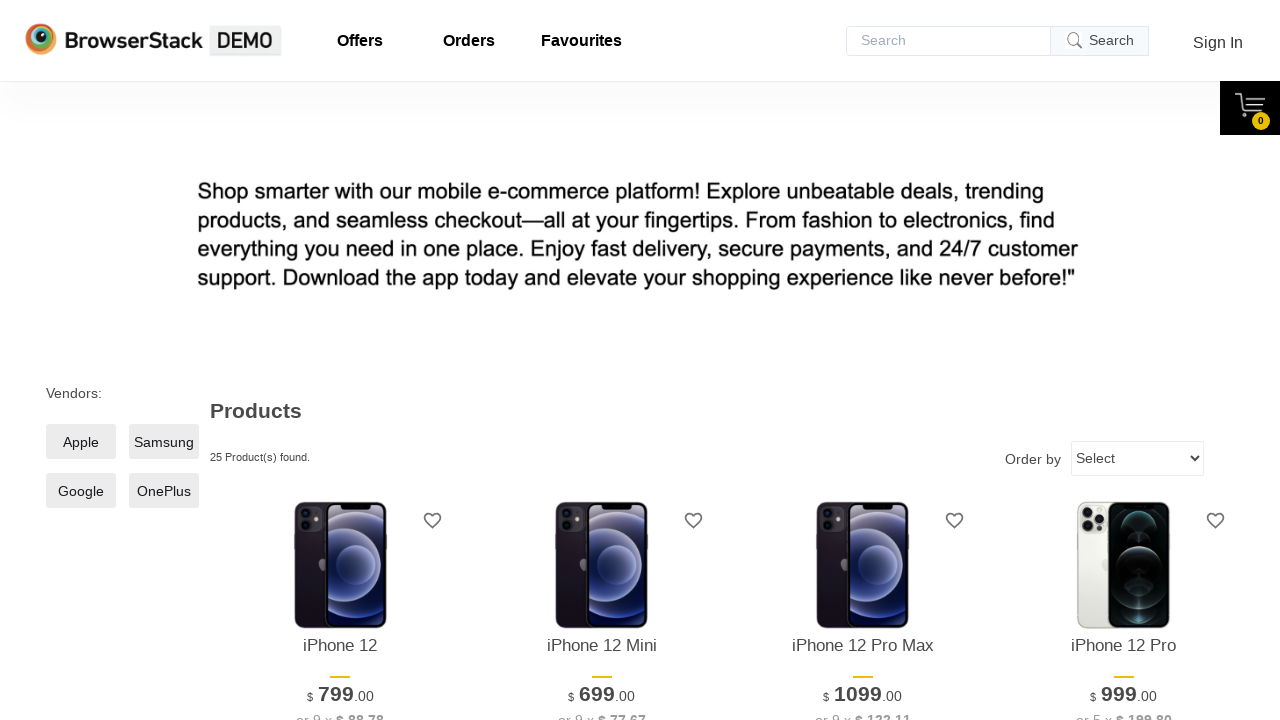

Waited for navigation to signin page
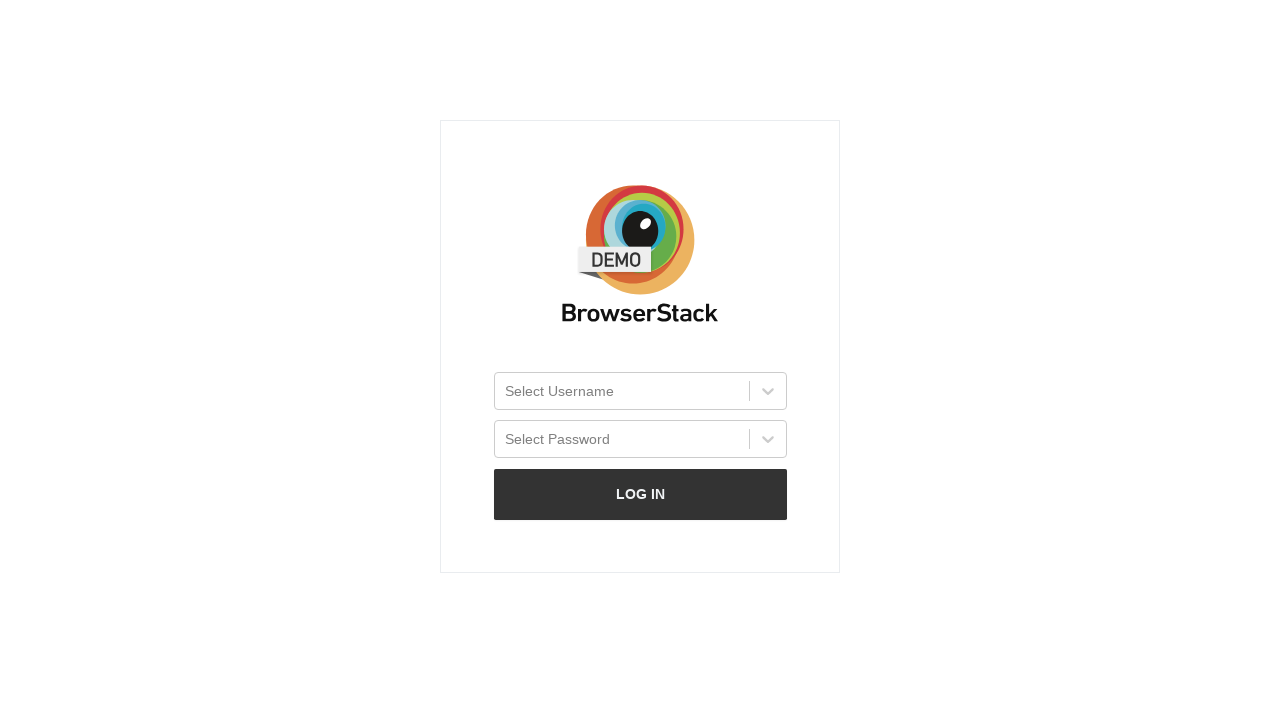

Verified navigation to signin page - URL matches expected destination
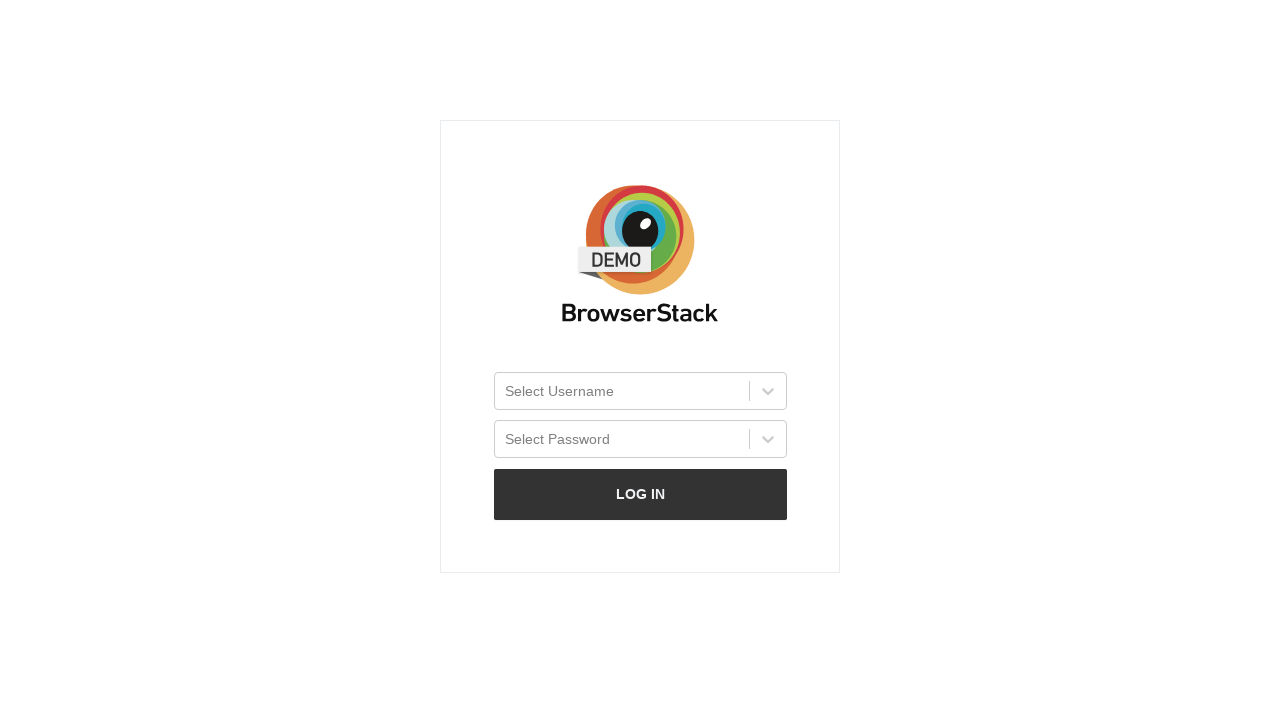

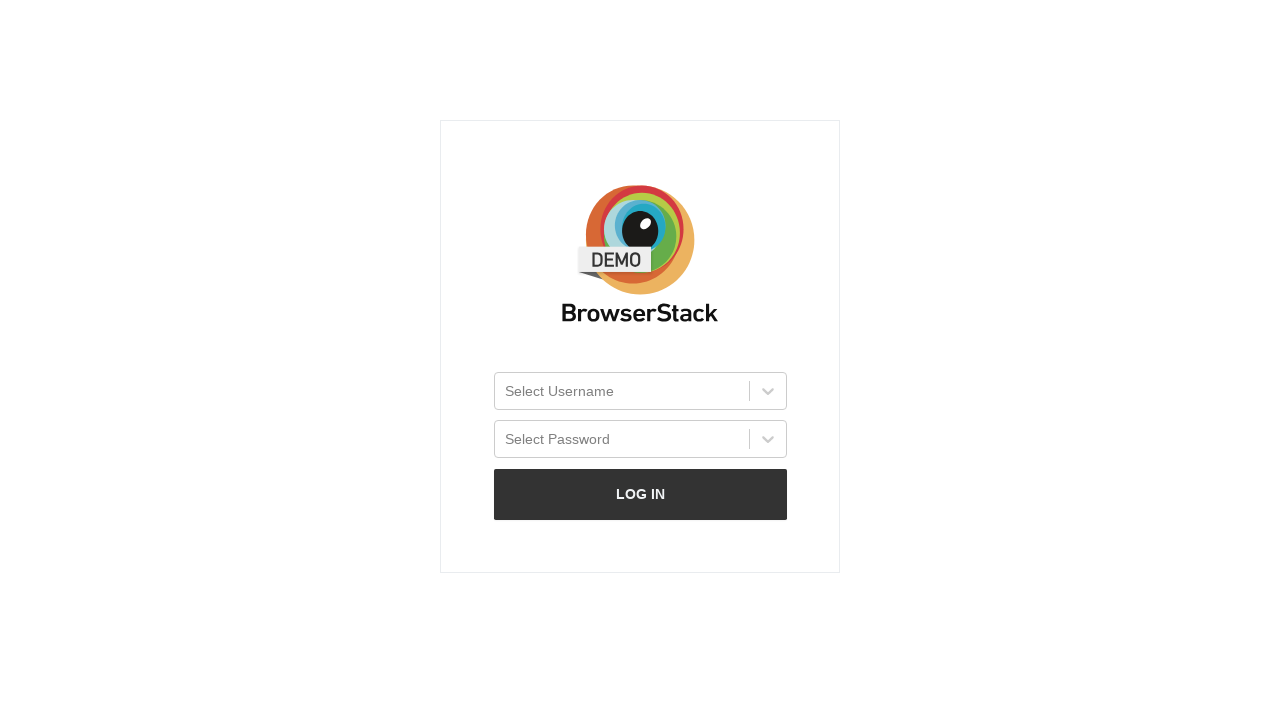